Verifies that the Royal Enfield India homepage loads correctly by checking the page title

Starting URL: https://www.royalenfield.com/in/en/home/

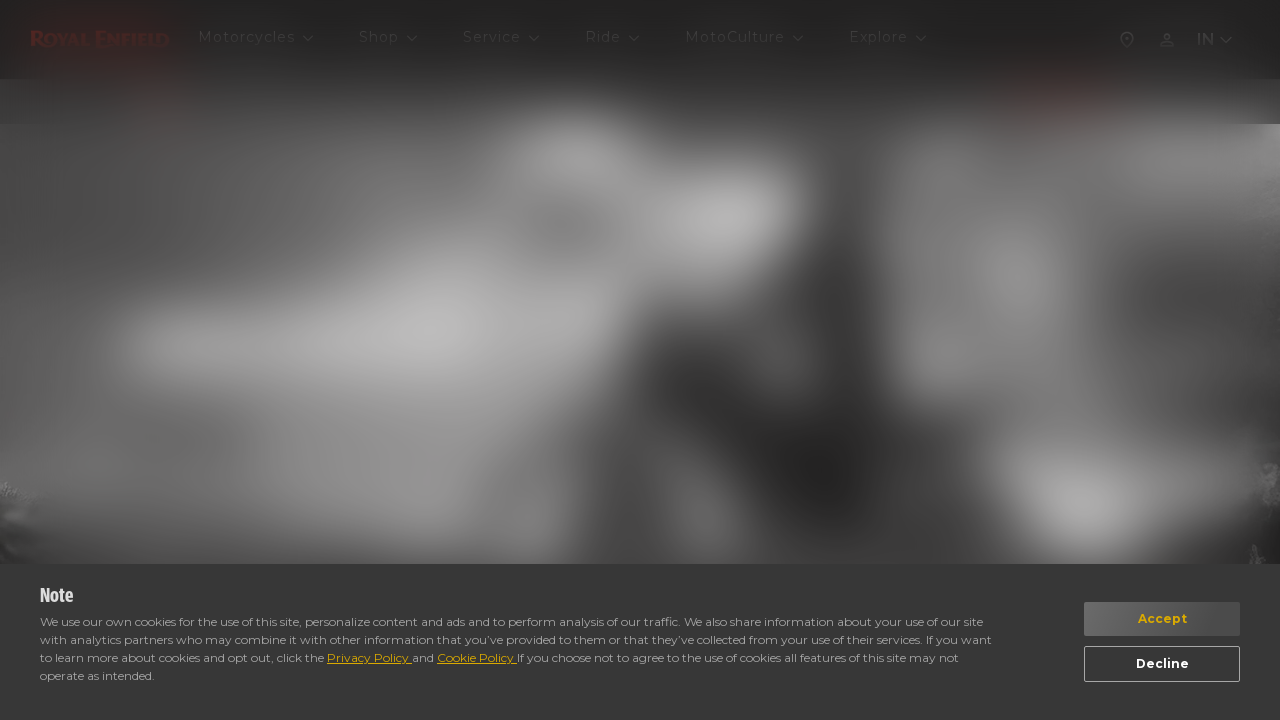

Waited for page DOM to load on Royal Enfield India homepage
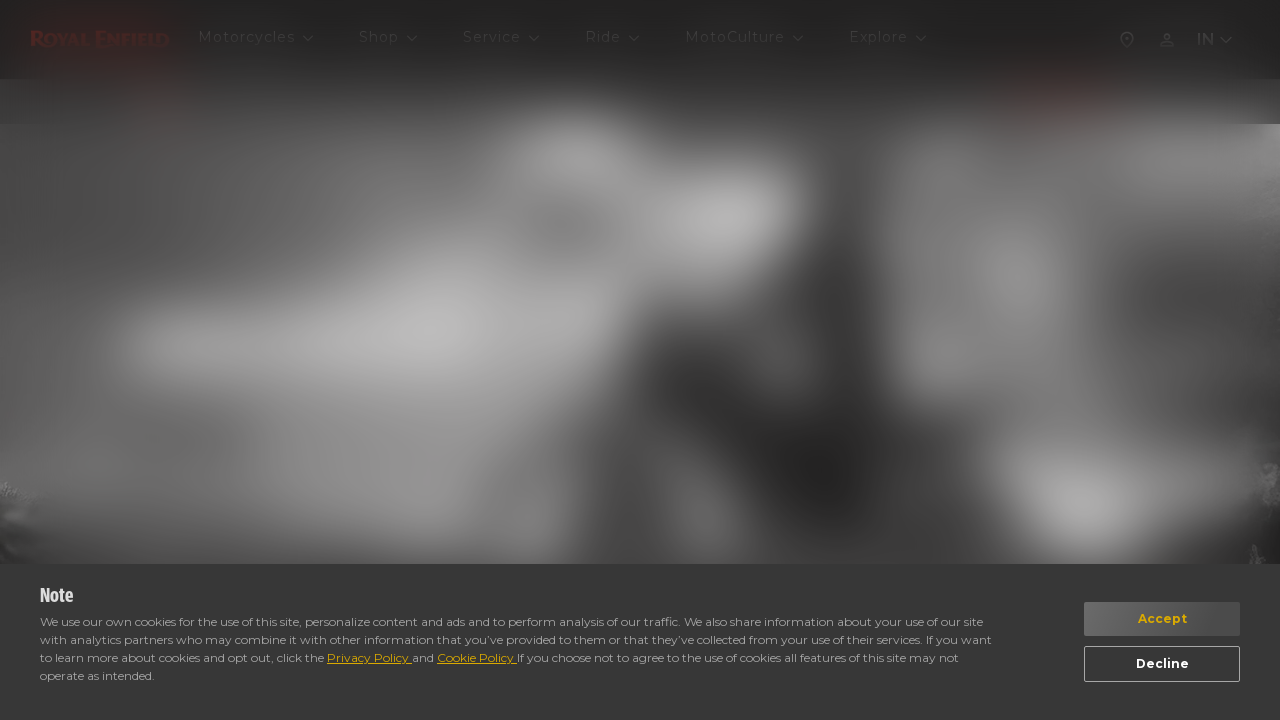

Verified page title contains 'Royal Enfield India'
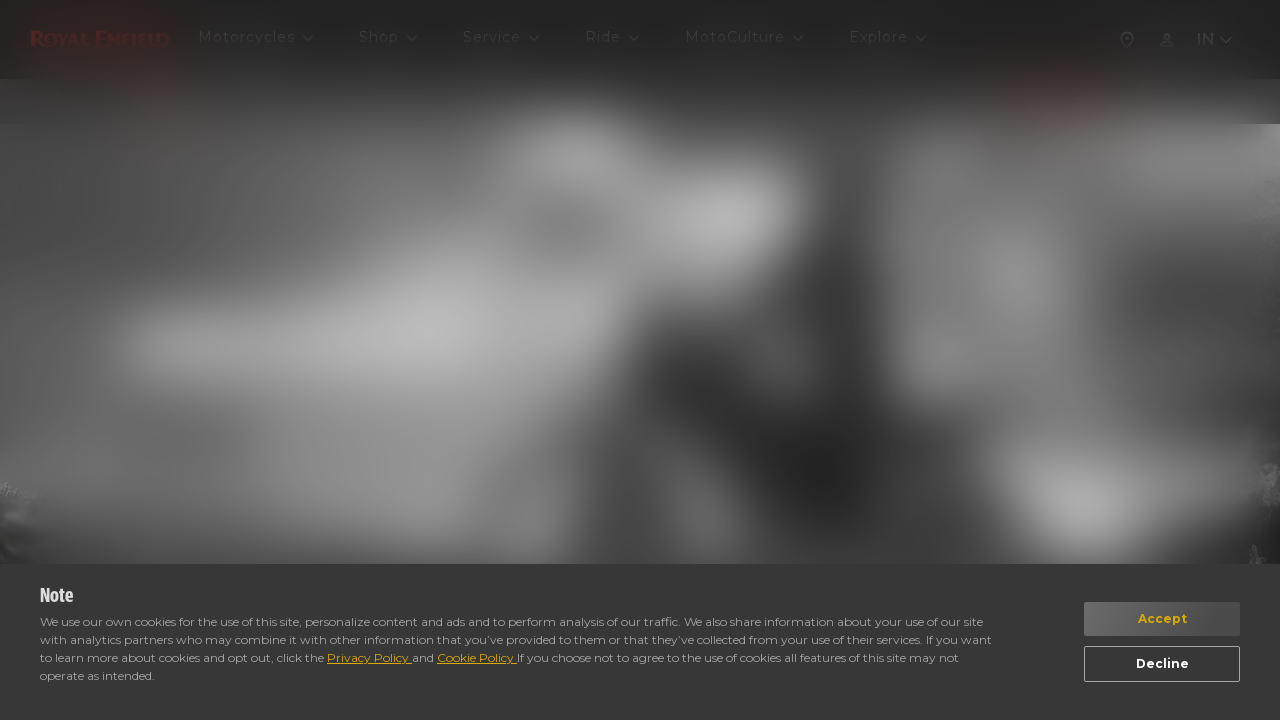

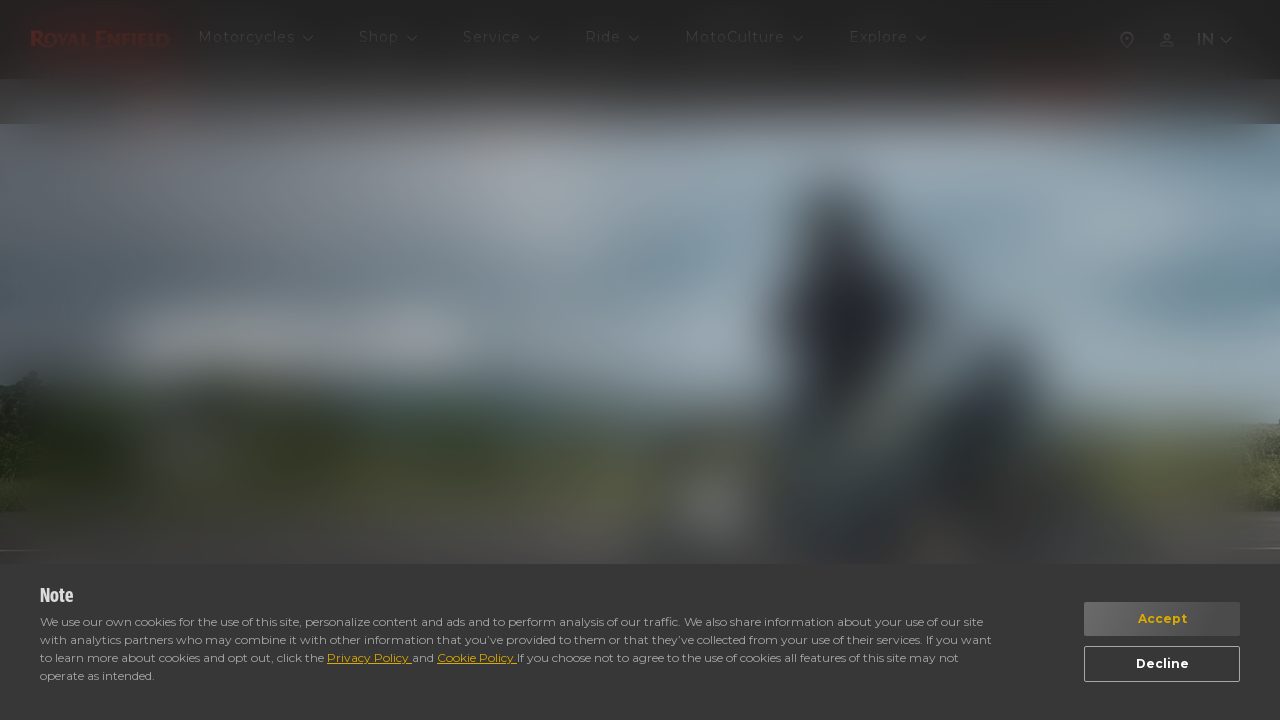